Tests registration form validation with password too short - verifies error when password has less than 6 characters.

Starting URL: https://alada.vn/tai-khoan/dang-ky.html

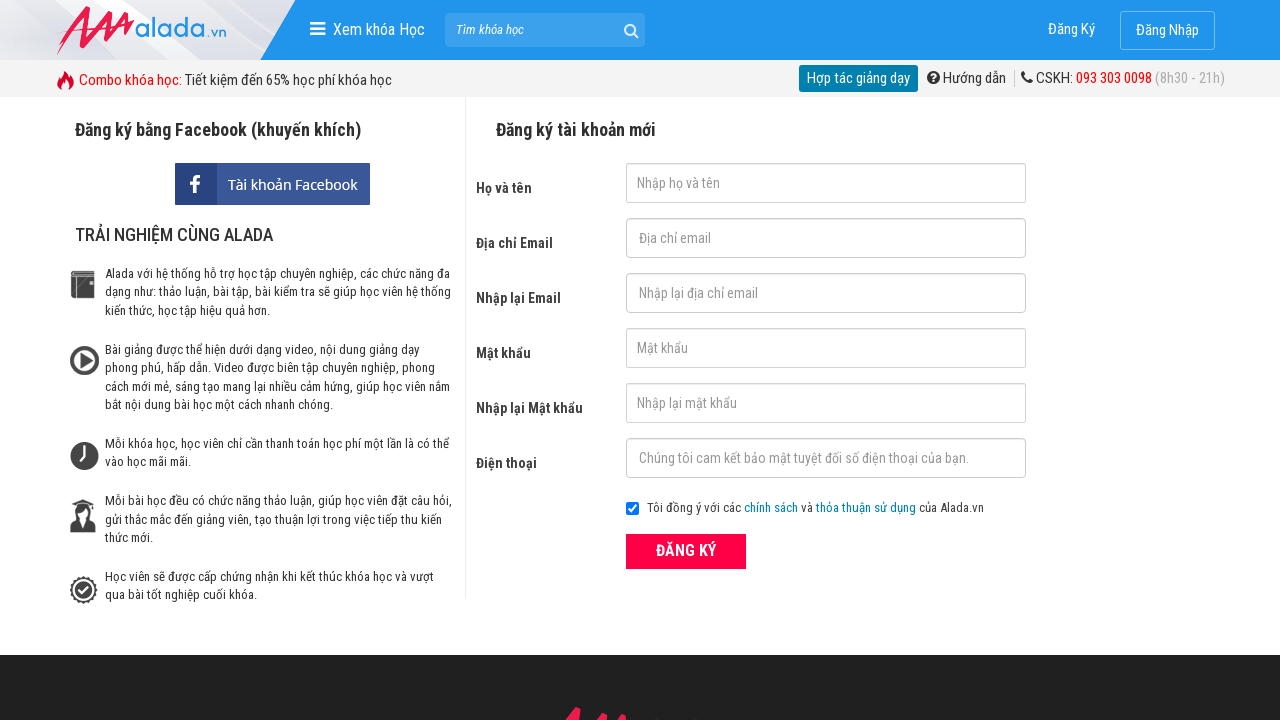

Filled first name field with 'Joe Biden' on #txtFirstname
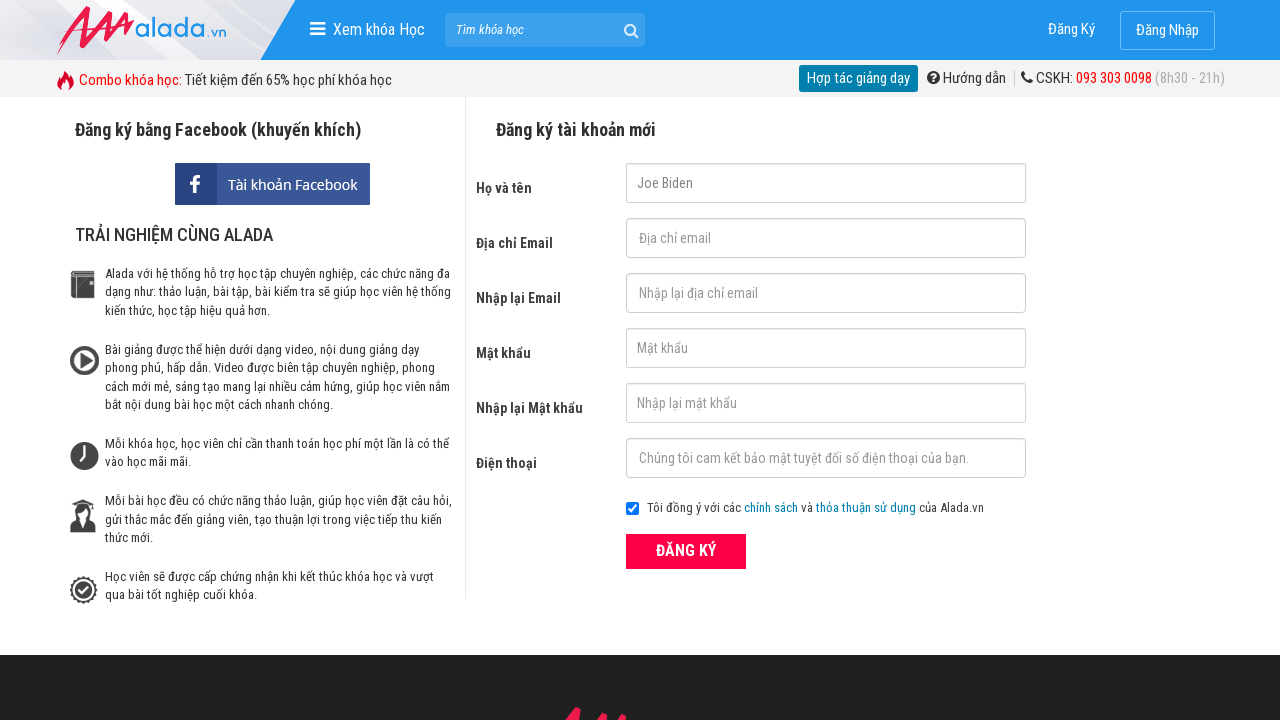

Filled email field with 'validuser@gmail.com' on #txtEmail
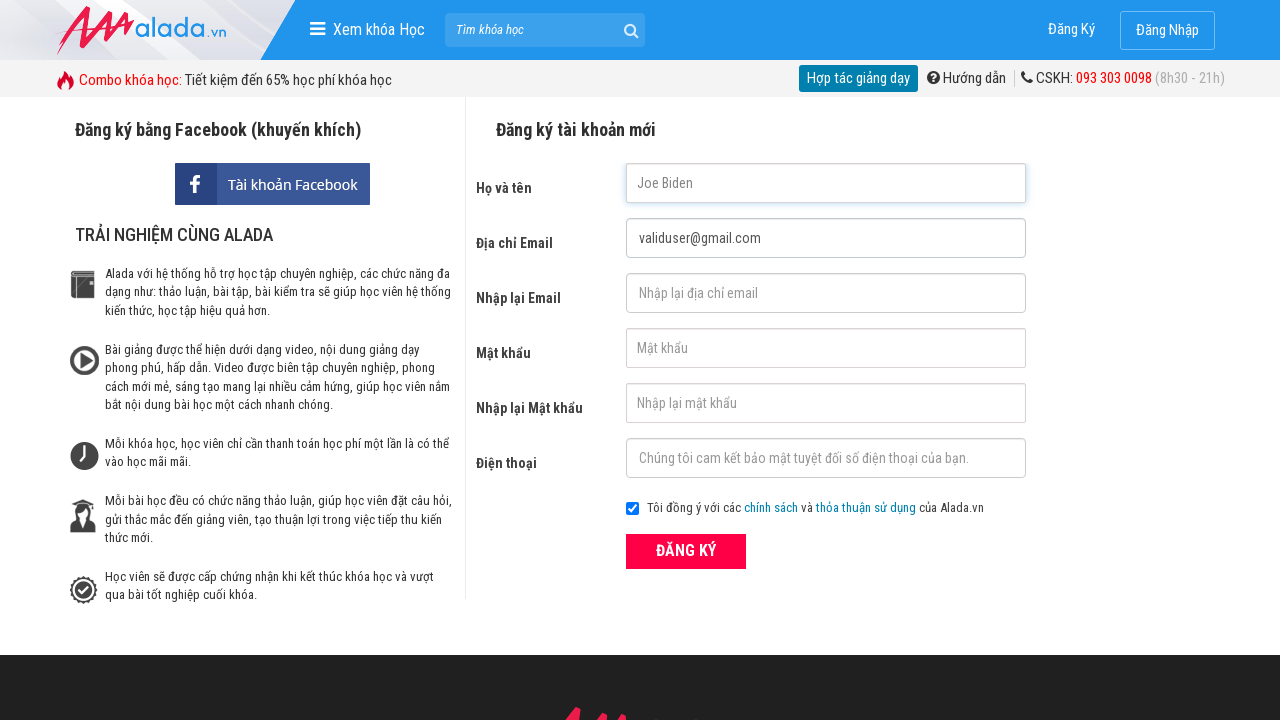

Filled confirm email field with 'validuser@gmail.com' on #txtCEmail
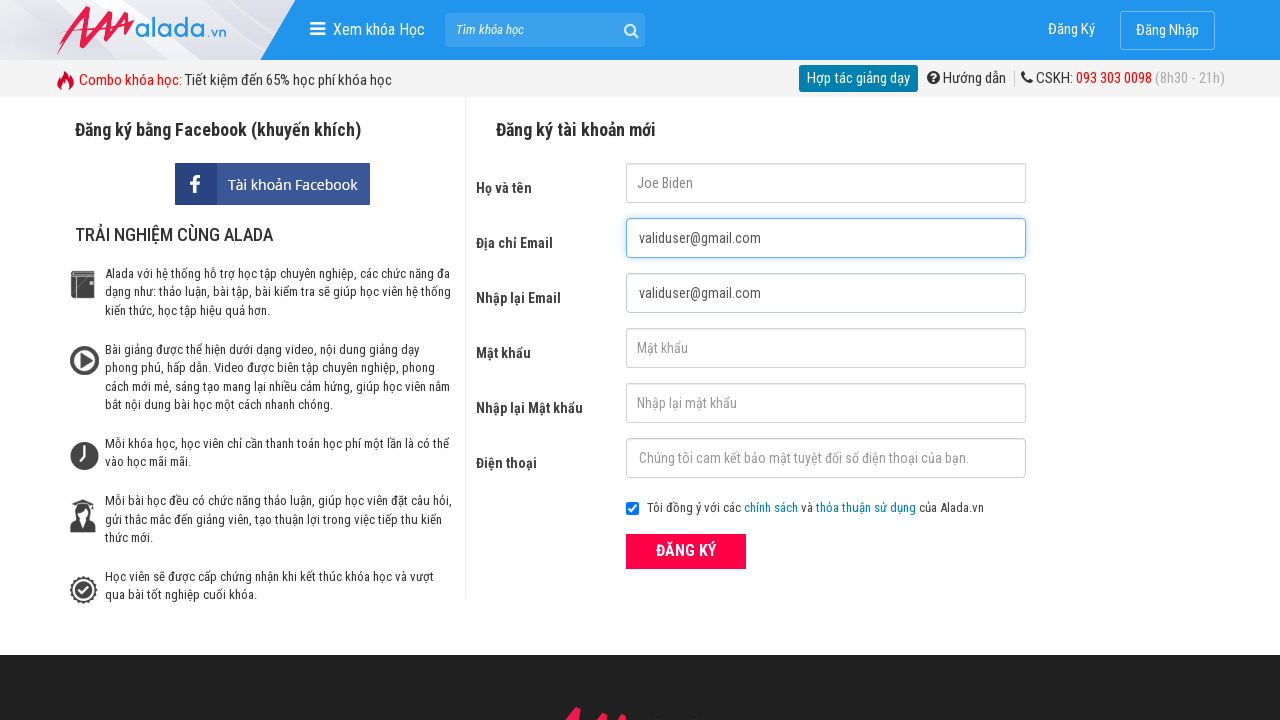

Filled password field with short password '12345' (5 characters) on #txtPassword
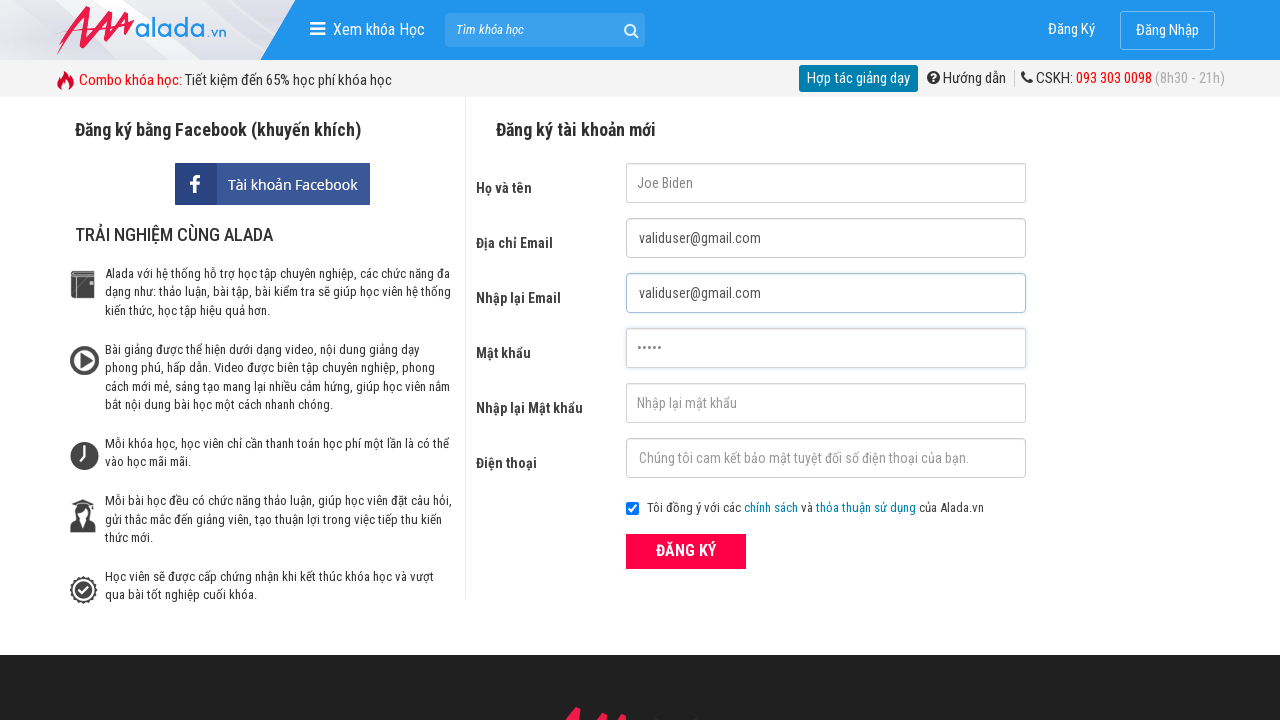

Filled confirm password field with '12345' on #txtCPassword
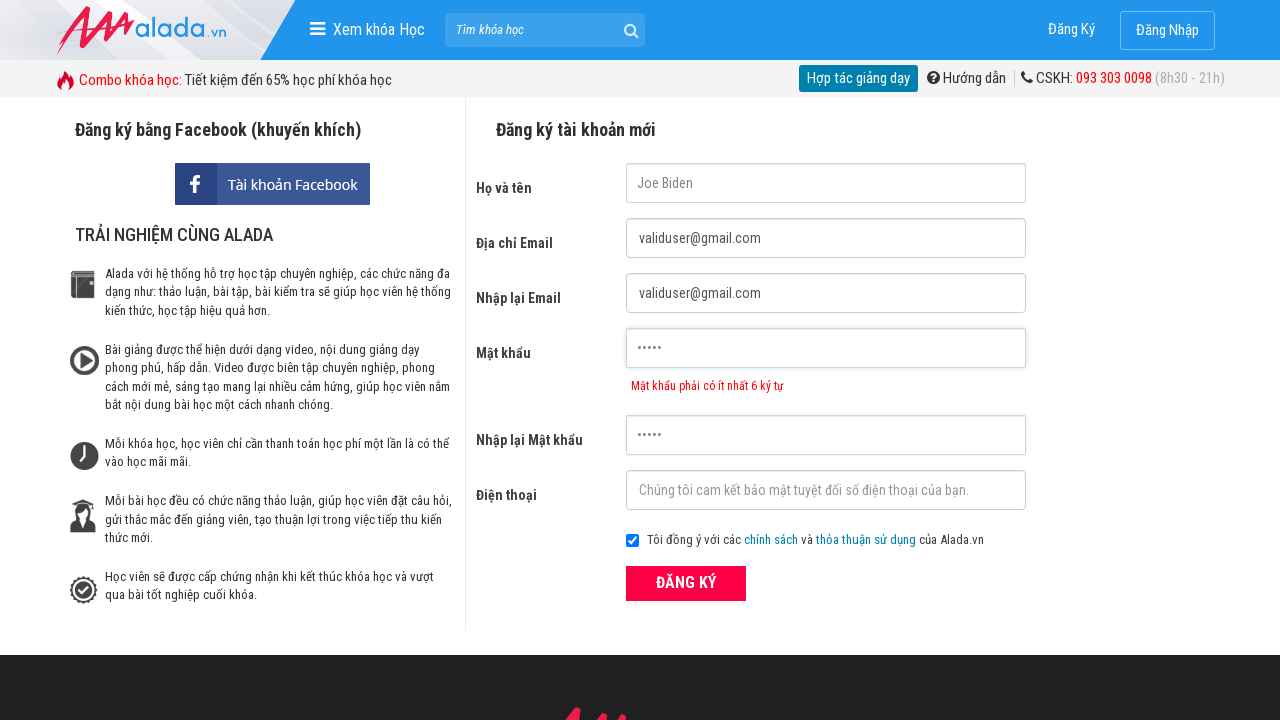

Filled phone field with '0987654321' on #txtPhone
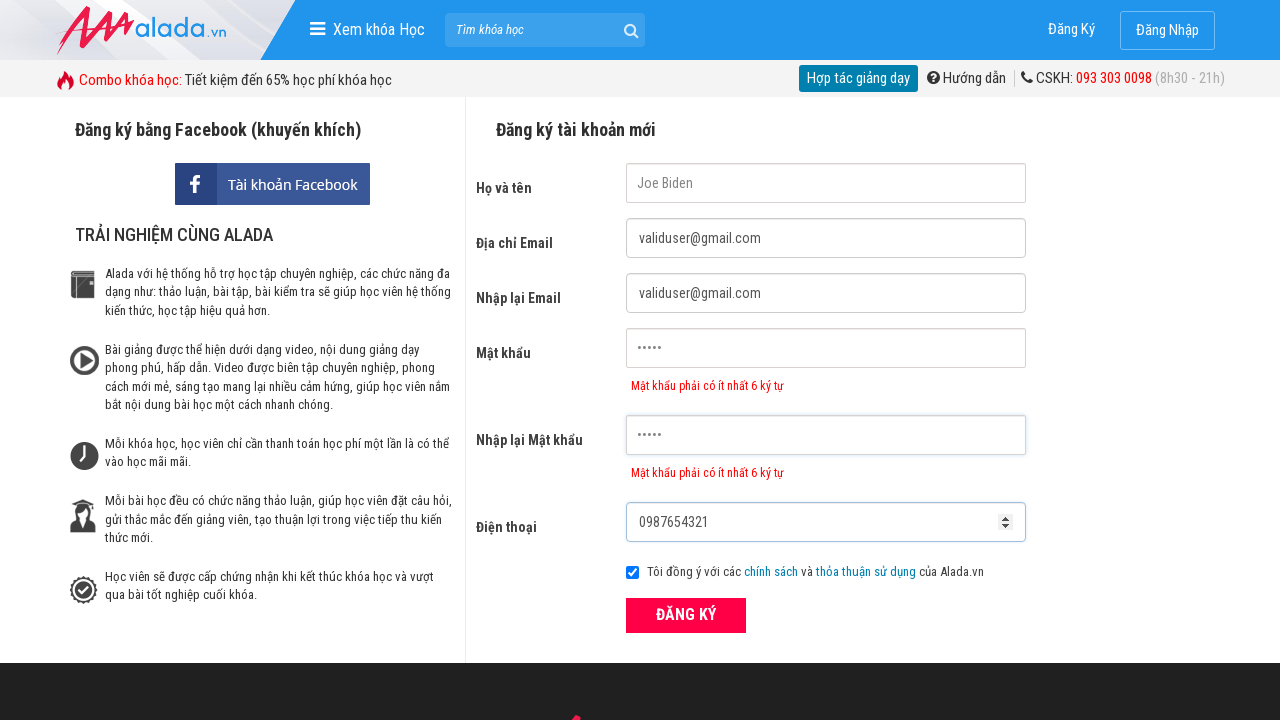

Clicked ĐĂNG KÝ (Register) button to submit registration form at (686, 615) on xpath=//button[text()='ĐĂNG KÝ' and @type='submit']
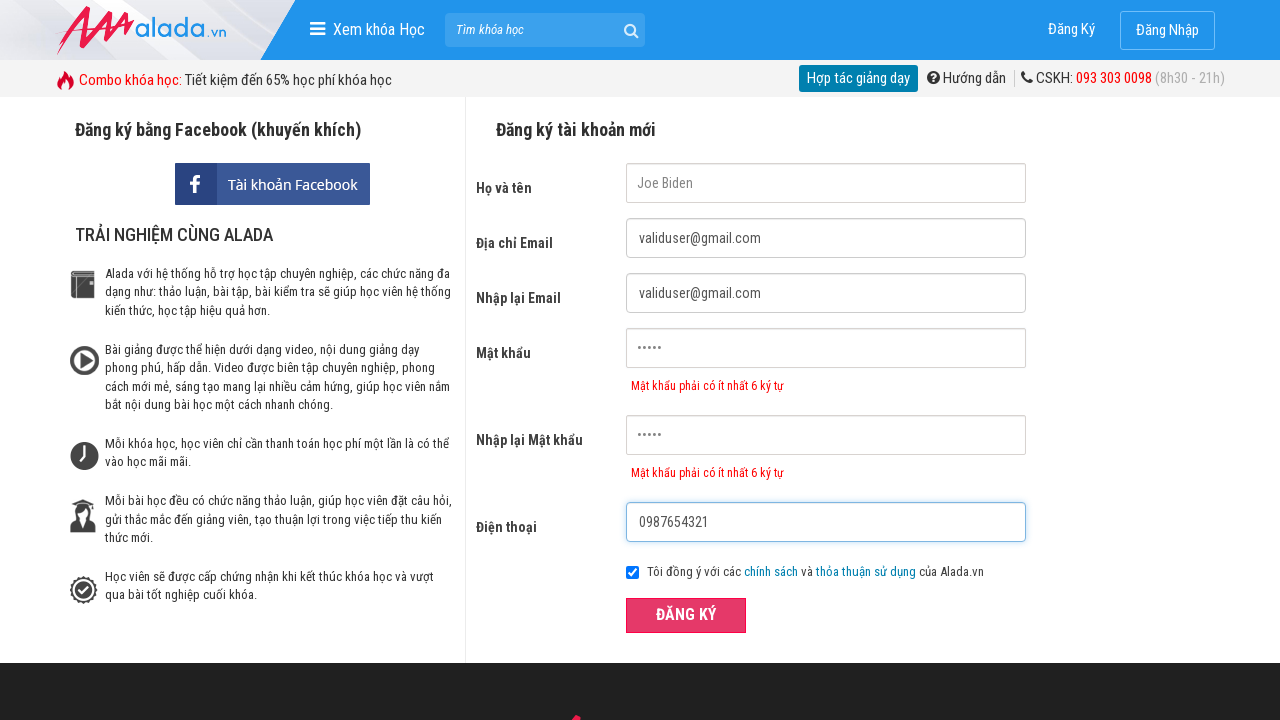

Password error message appeared - validation triggered for short password
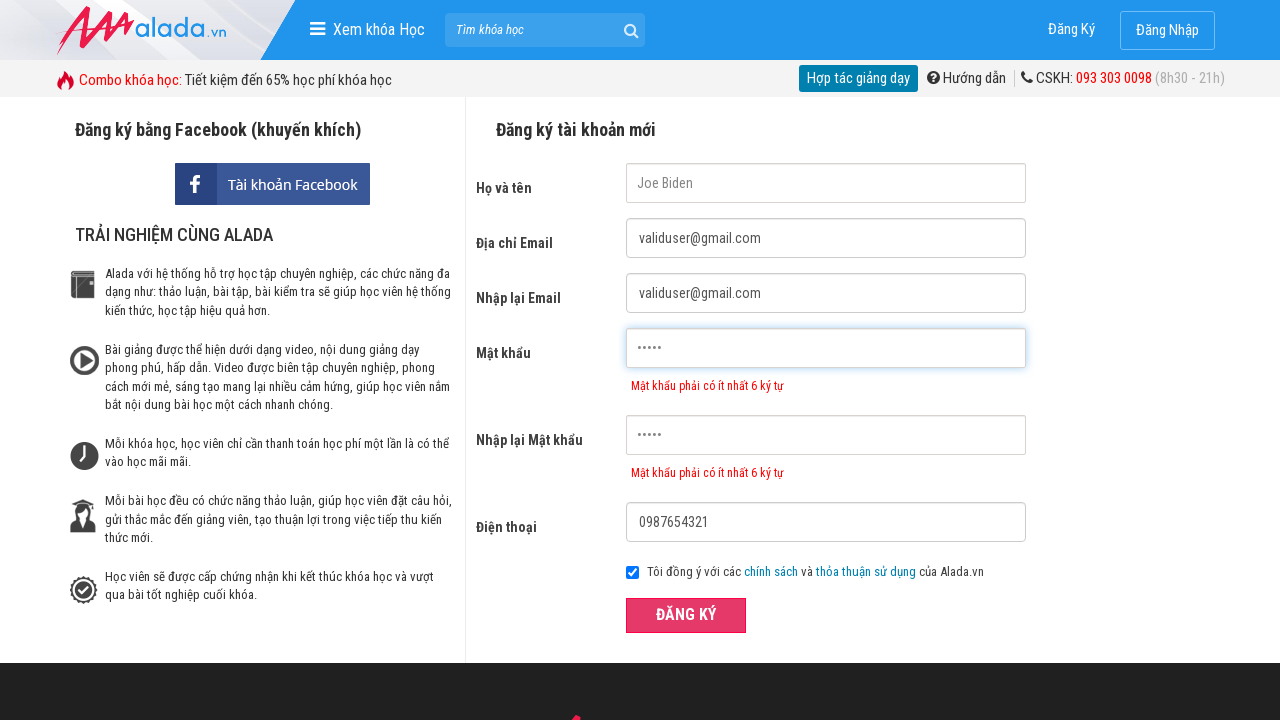

Confirm password error message appeared - validation for matching password error
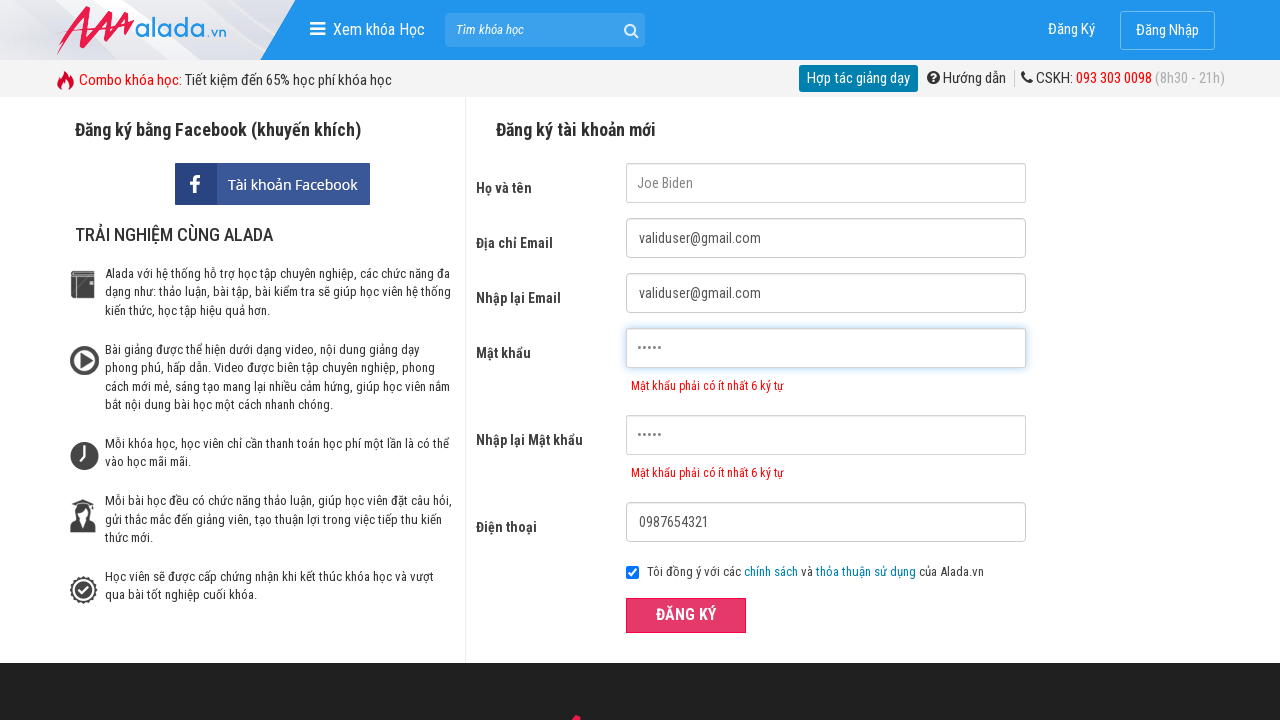

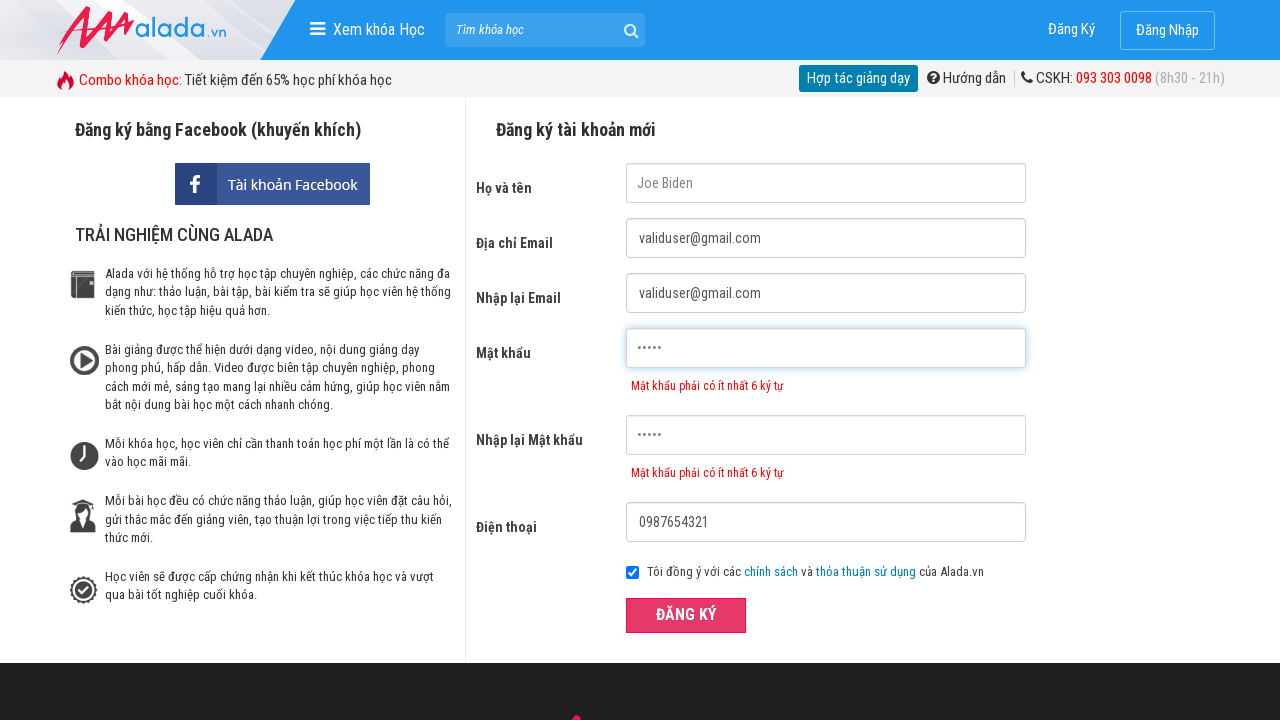